Tests calendar date picker functionality by clicking on a date input, navigating to December using the Next button, and selecting the 25th day

Starting URL: https://www.hyrtutorials.com/p/calendar-practice.html

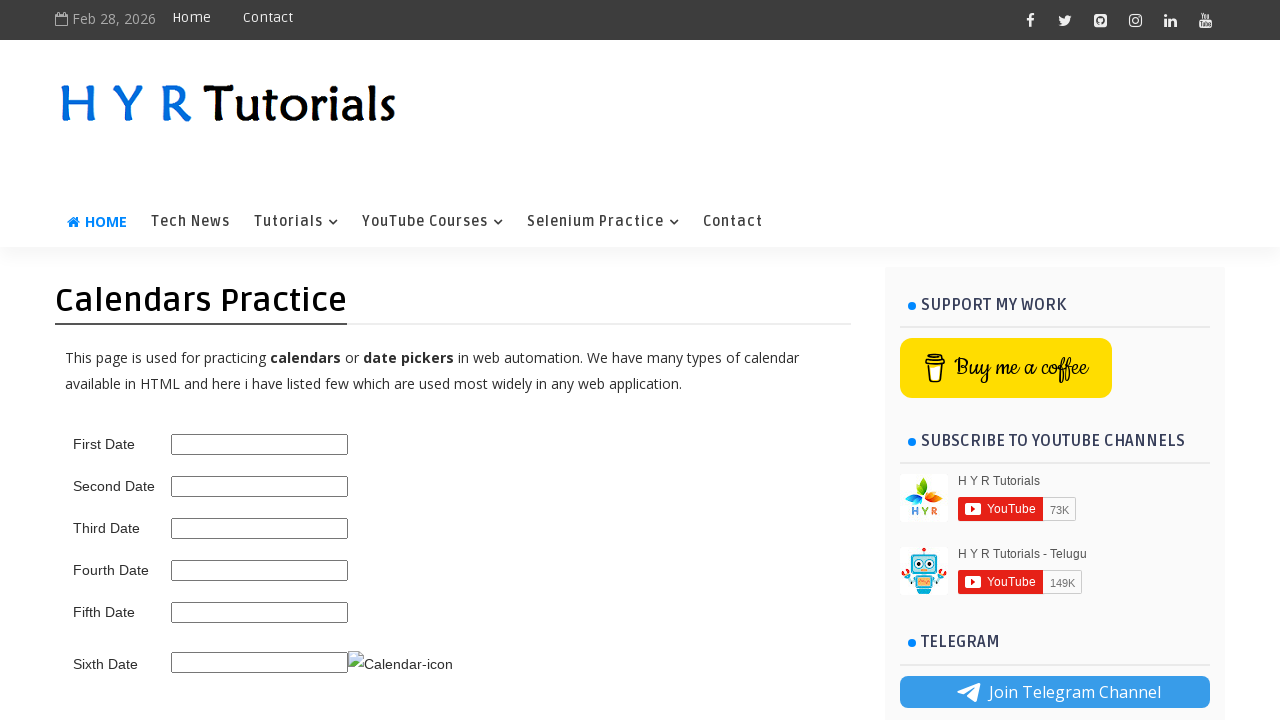

Clicked on the date picker input to open the calendar at (260, 486) on input#second_date_picker
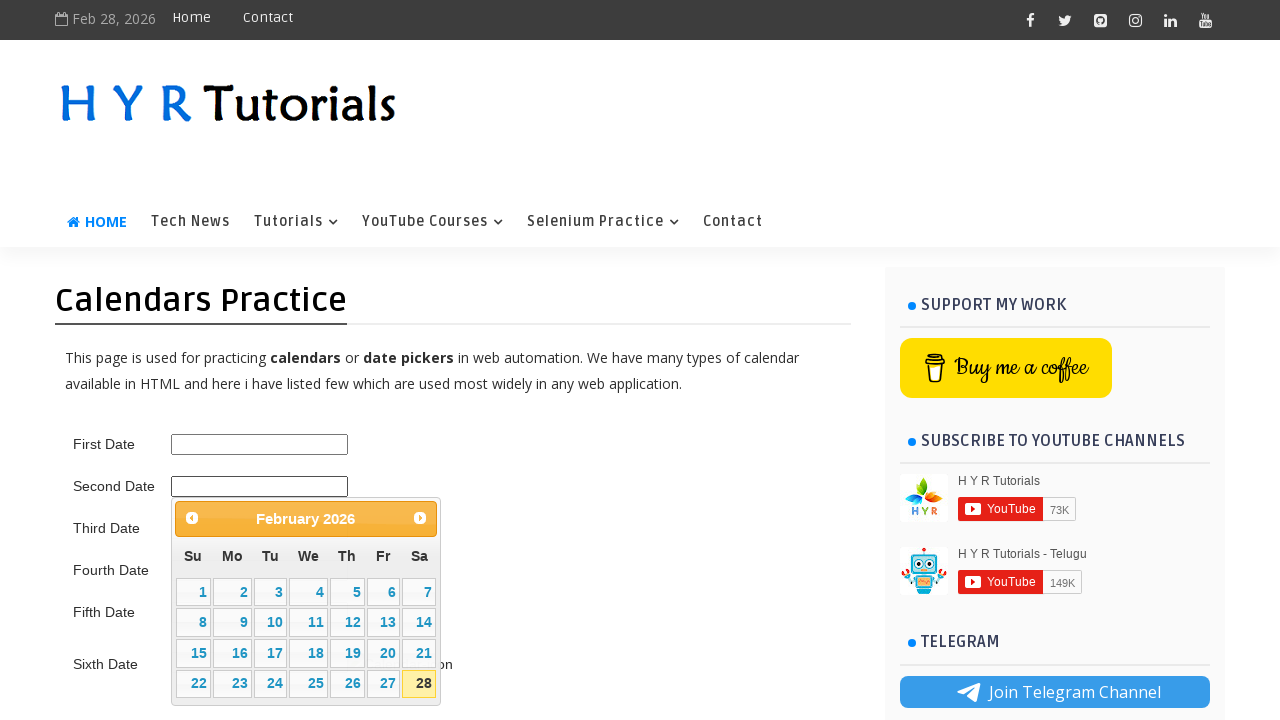

Calendar appeared and date picker title is visible
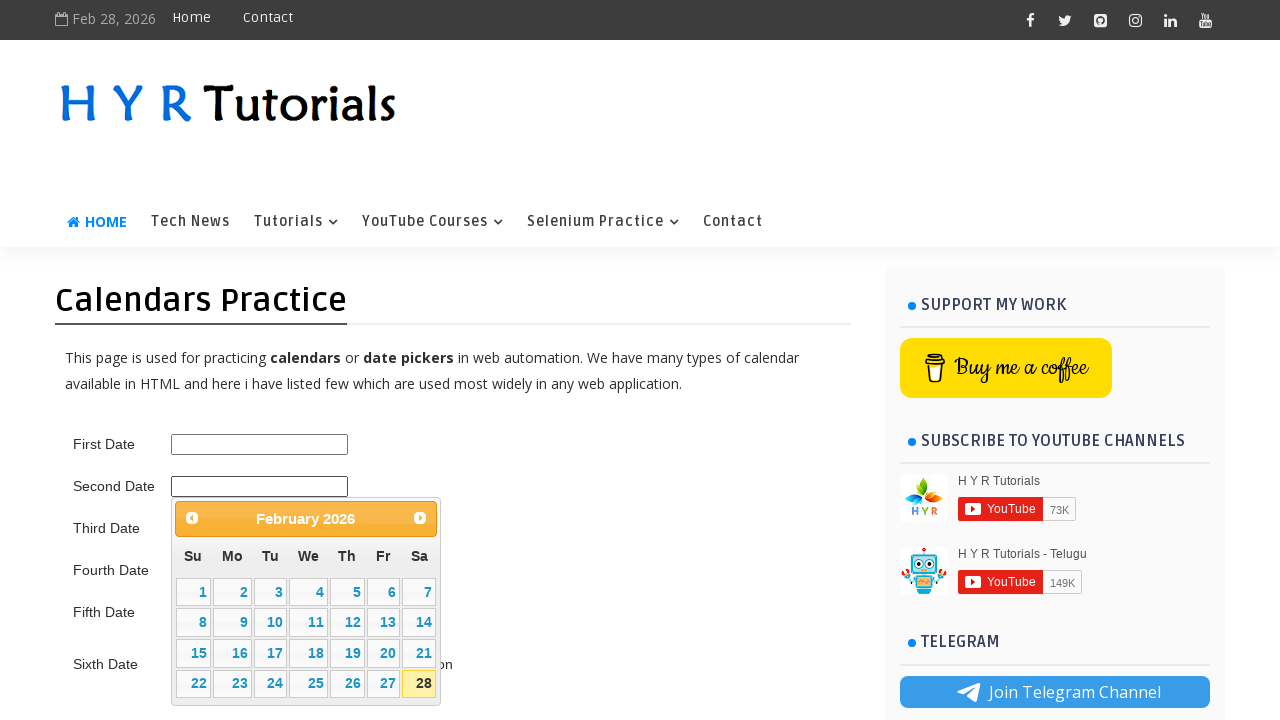

Clicked Next button to navigate to the next month at (420, 518) on span:text('Next')
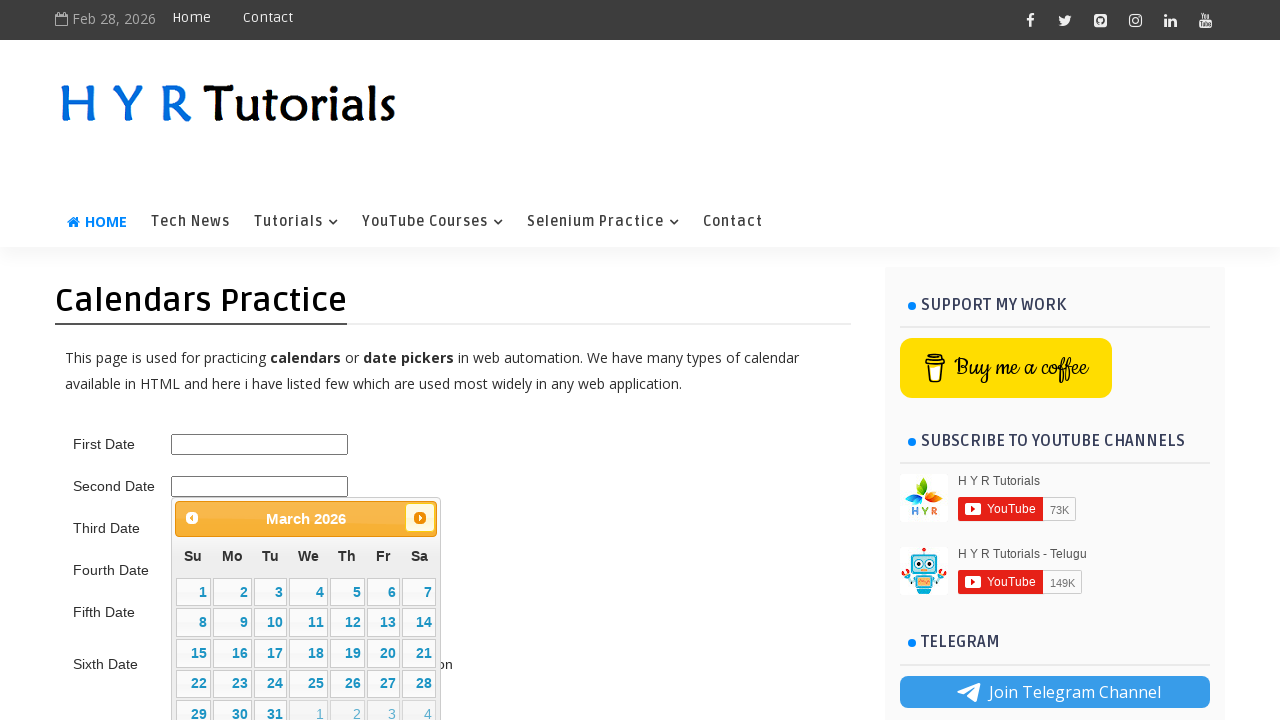

Waited for calendar to update after clicking Next
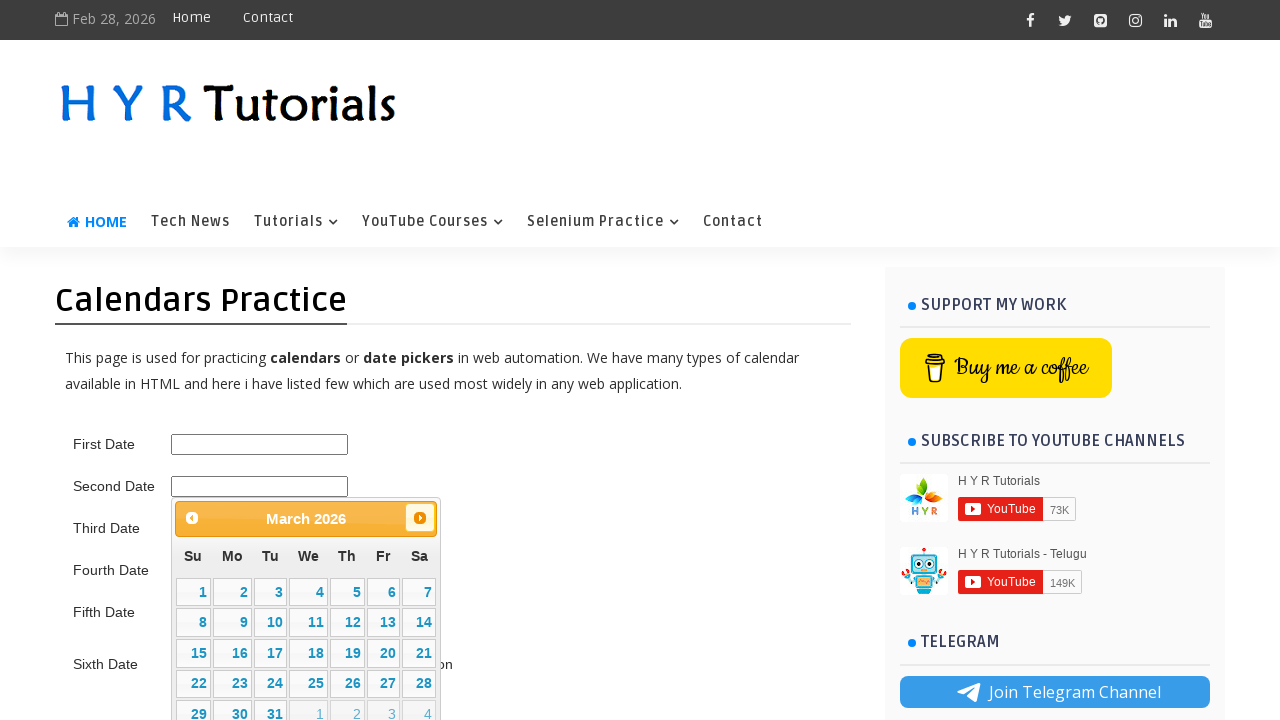

Clicked Next button to navigate to the next month at (420, 518) on span:text('Next')
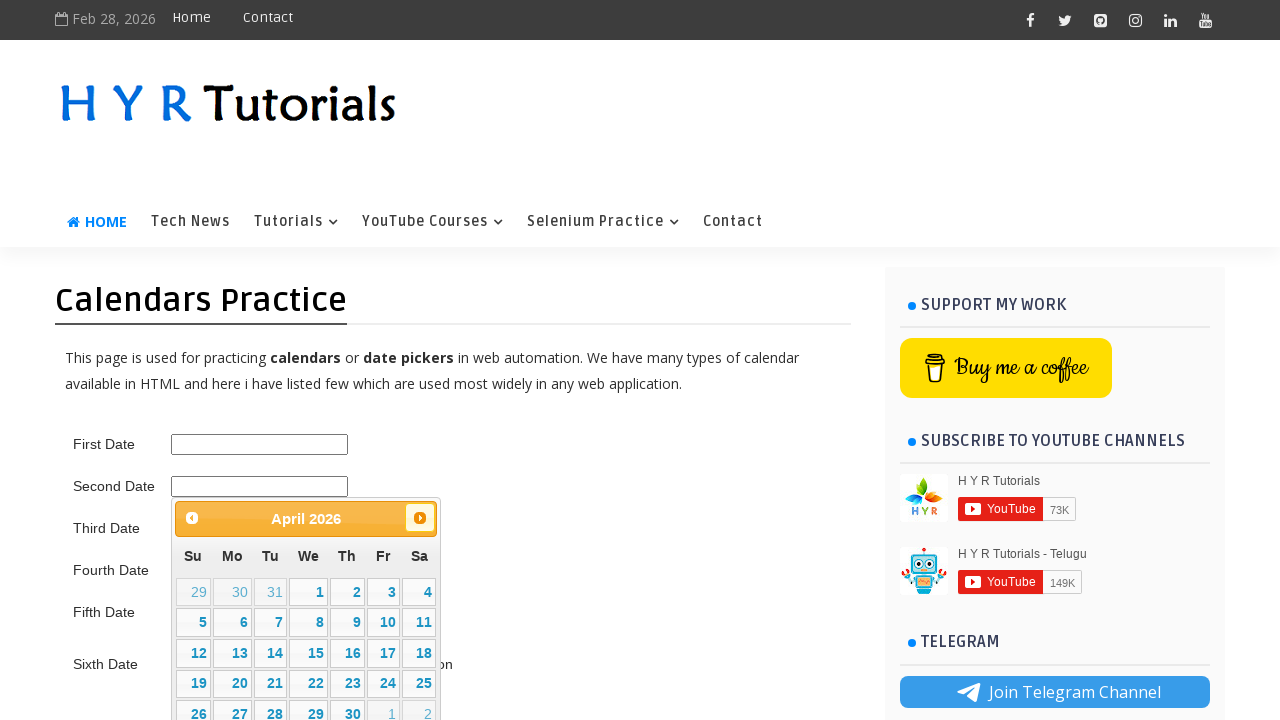

Waited for calendar to update after clicking Next
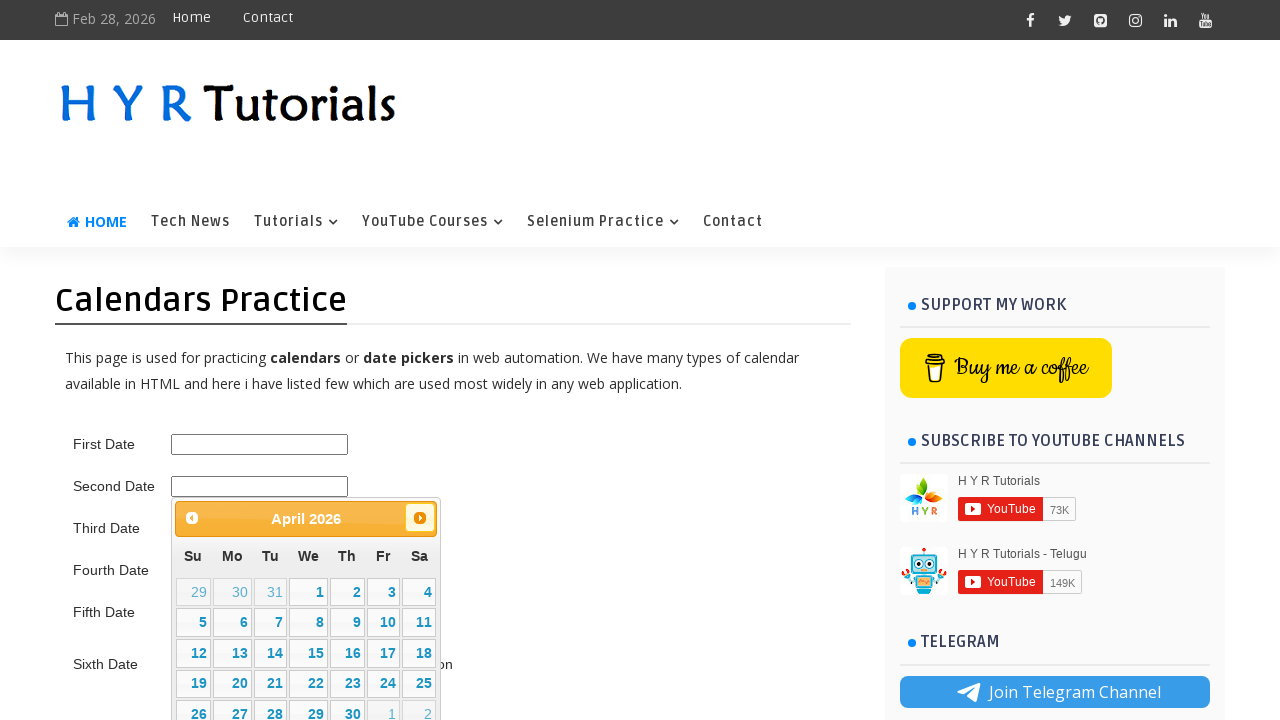

Clicked Next button to navigate to the next month at (420, 518) on span:text('Next')
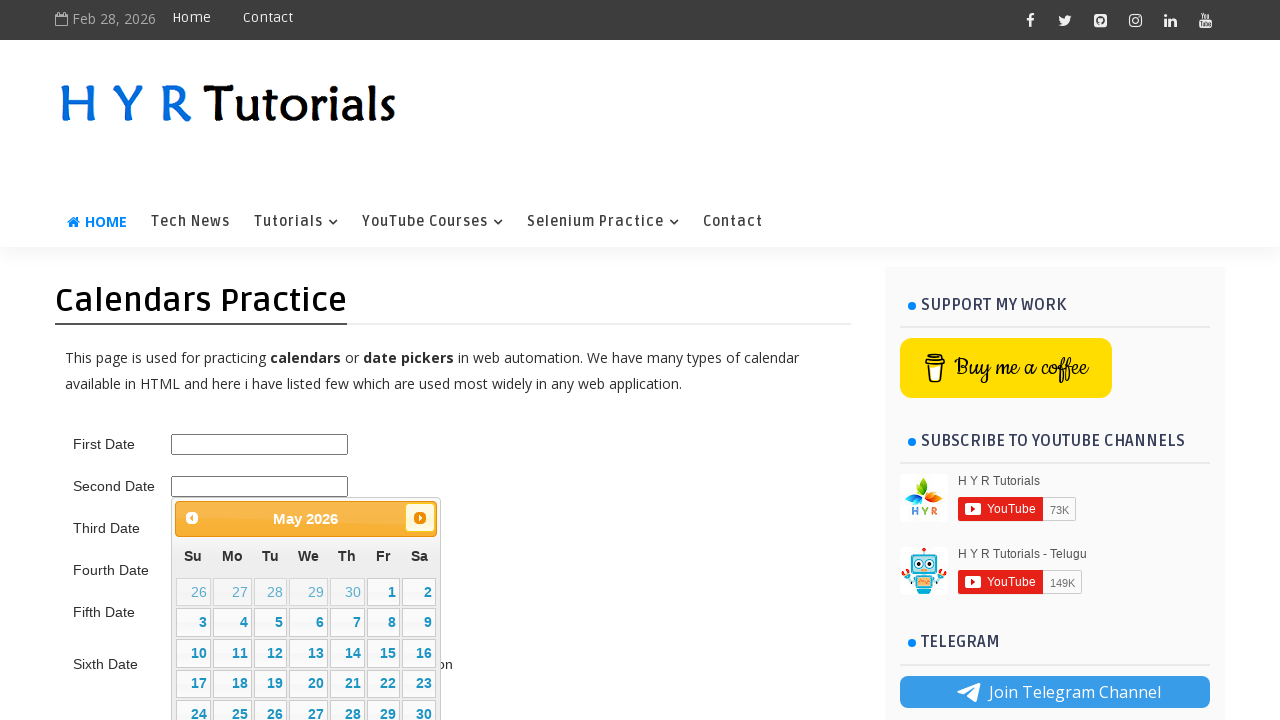

Waited for calendar to update after clicking Next
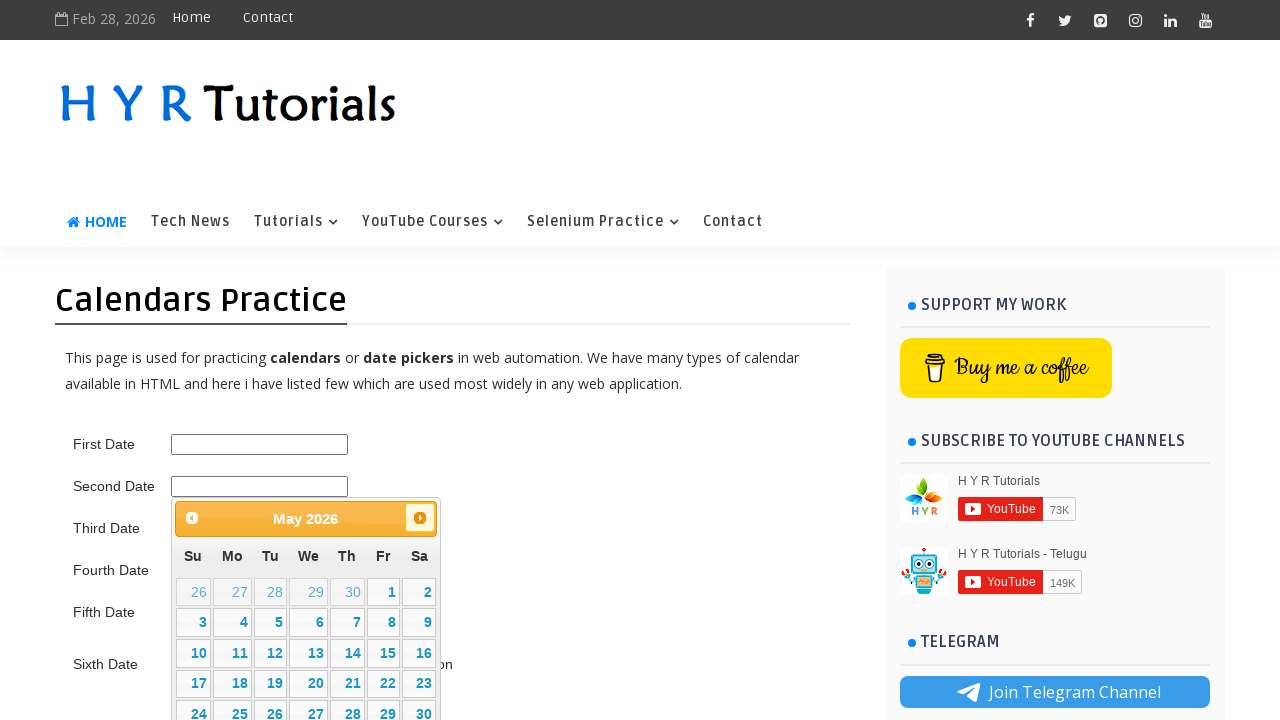

Clicked Next button to navigate to the next month at (420, 518) on span:text('Next')
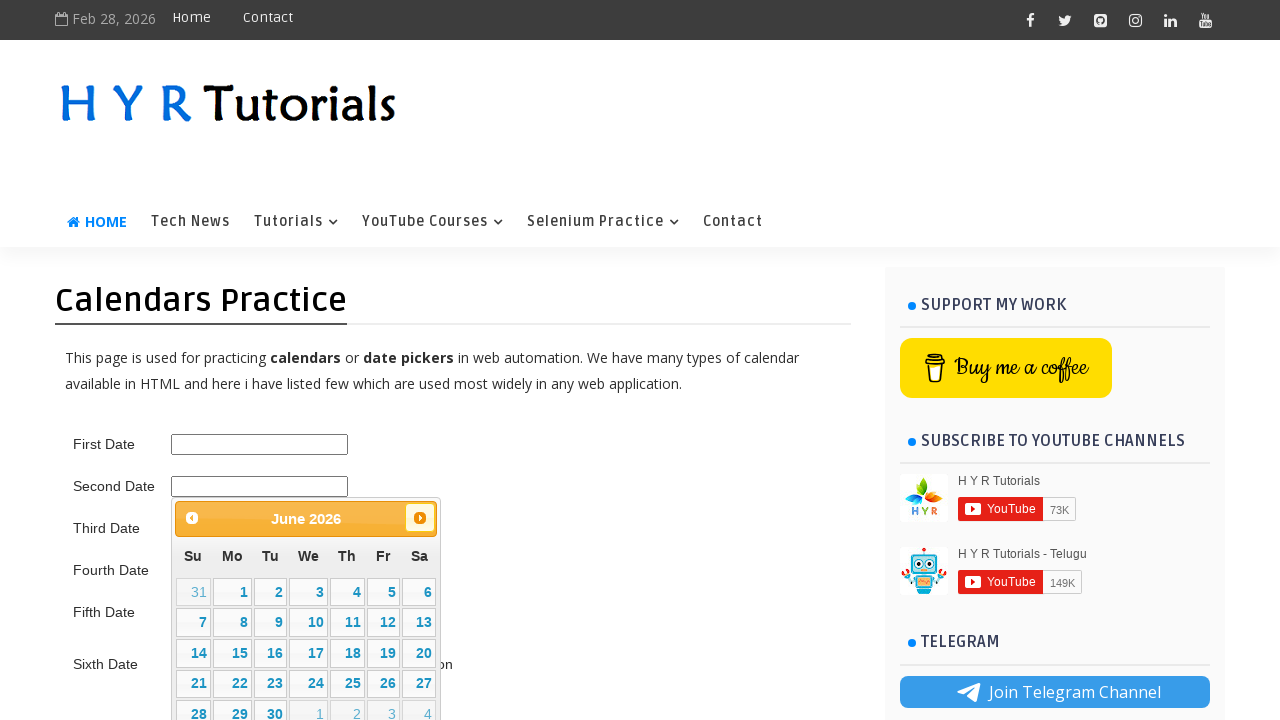

Waited for calendar to update after clicking Next
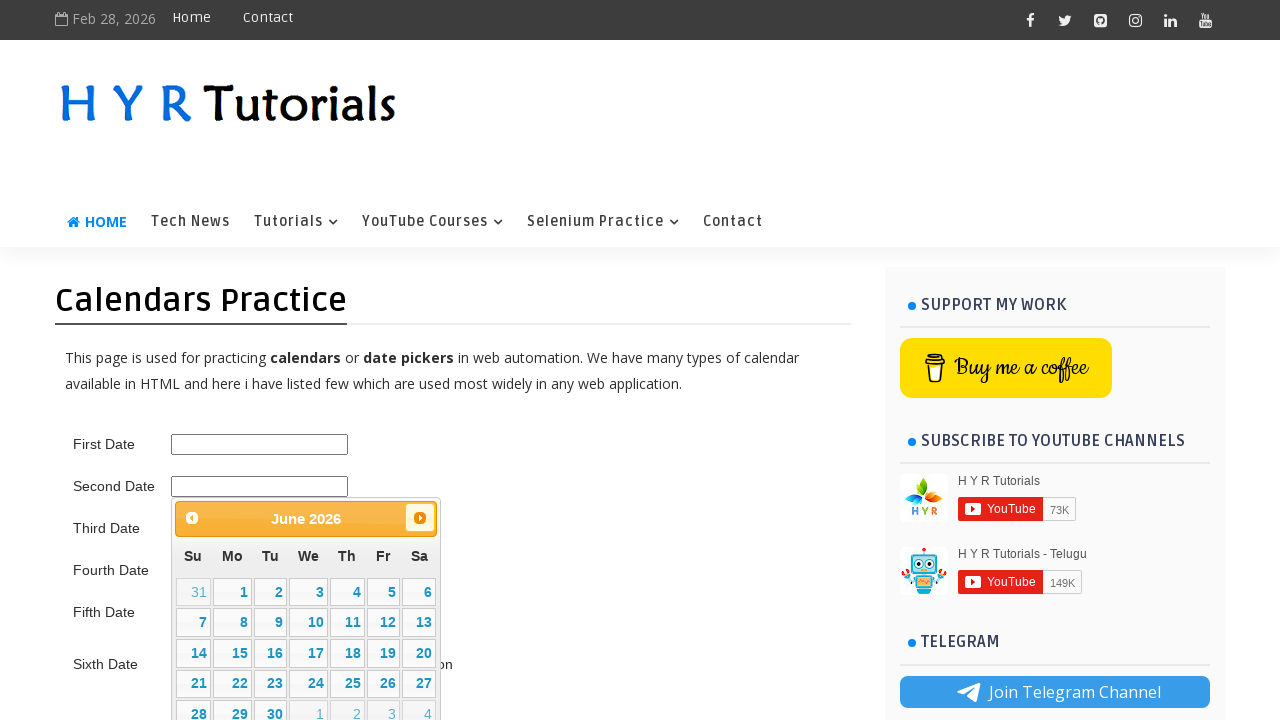

Clicked Next button to navigate to the next month at (420, 518) on span:text('Next')
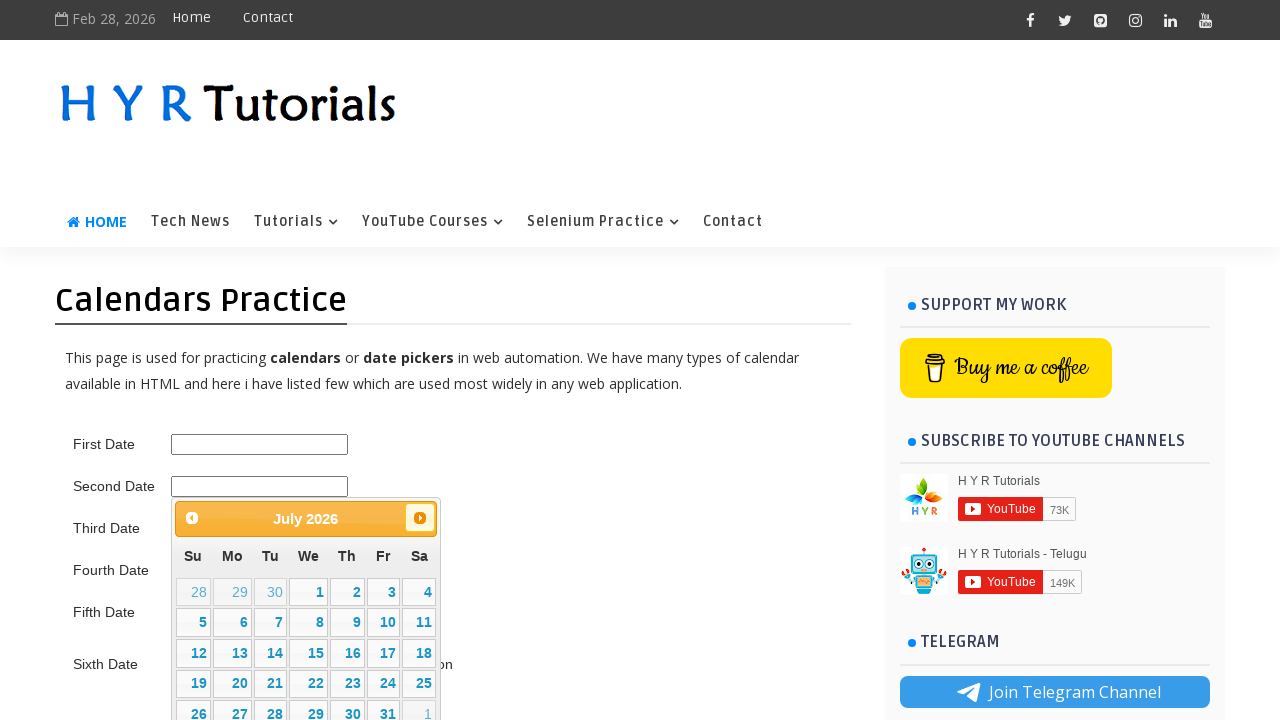

Waited for calendar to update after clicking Next
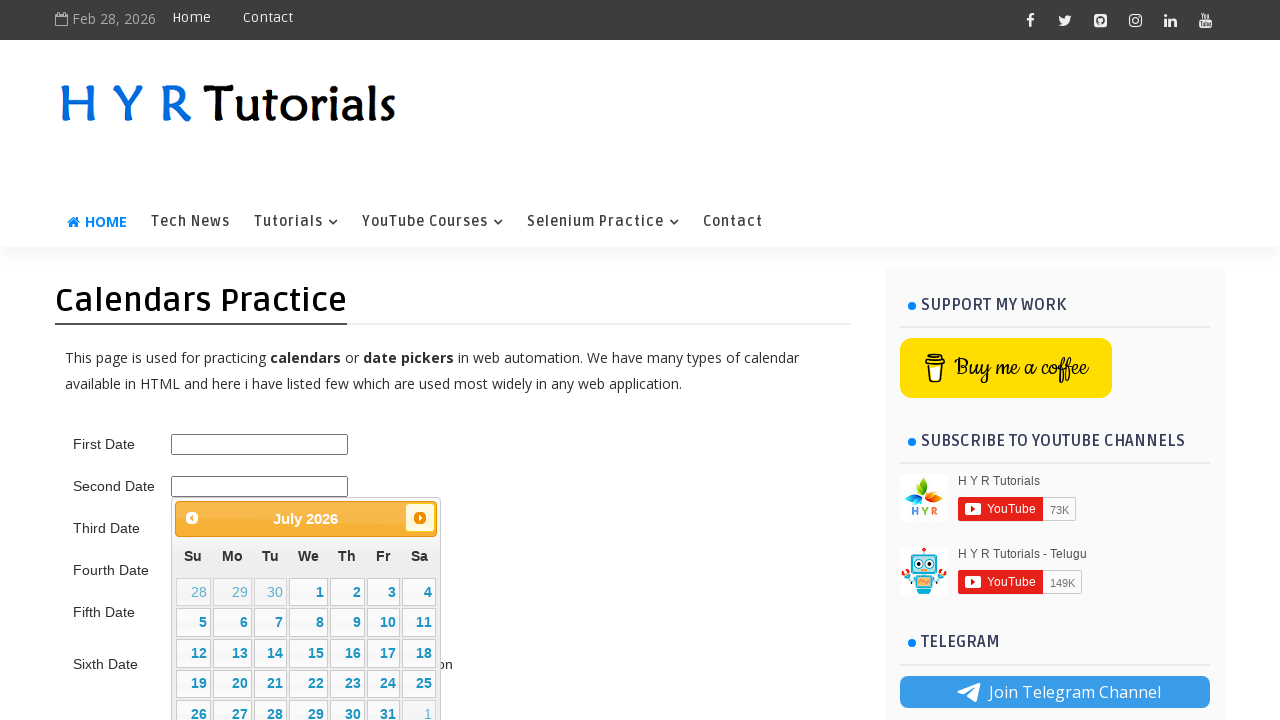

Clicked Next button to navigate to the next month at (420, 518) on span:text('Next')
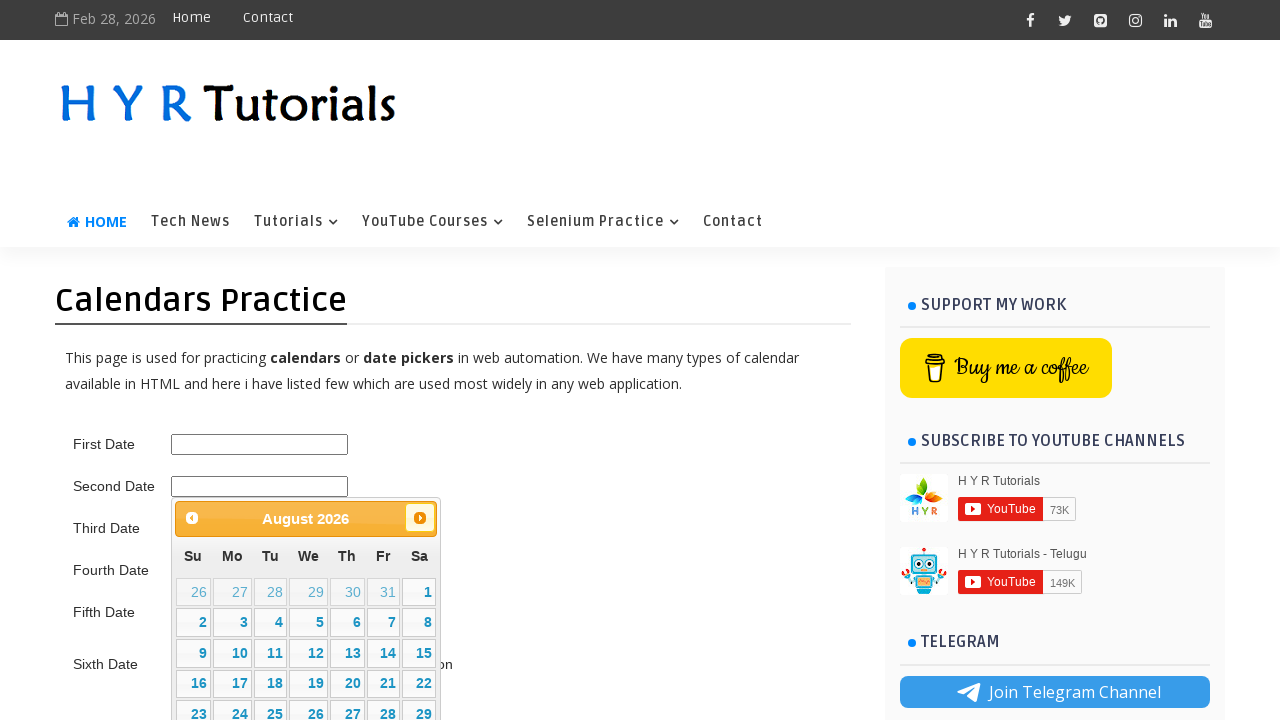

Waited for calendar to update after clicking Next
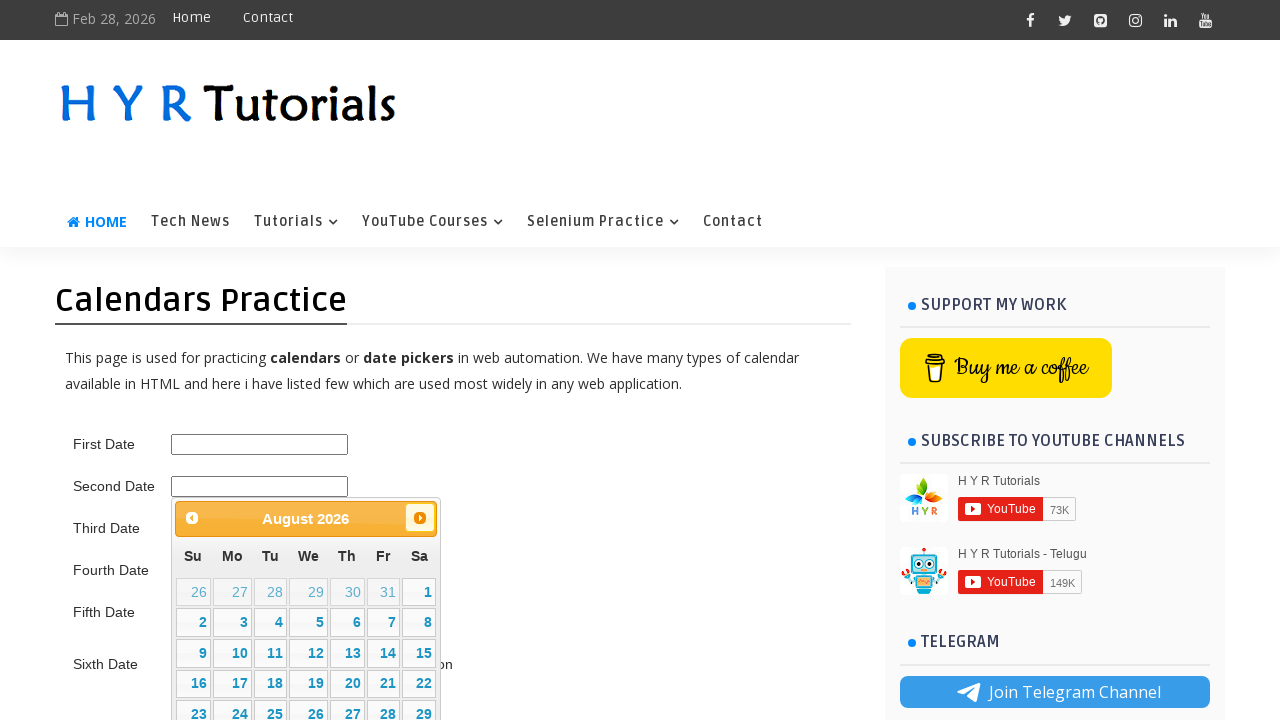

Clicked Next button to navigate to the next month at (420, 518) on span:text('Next')
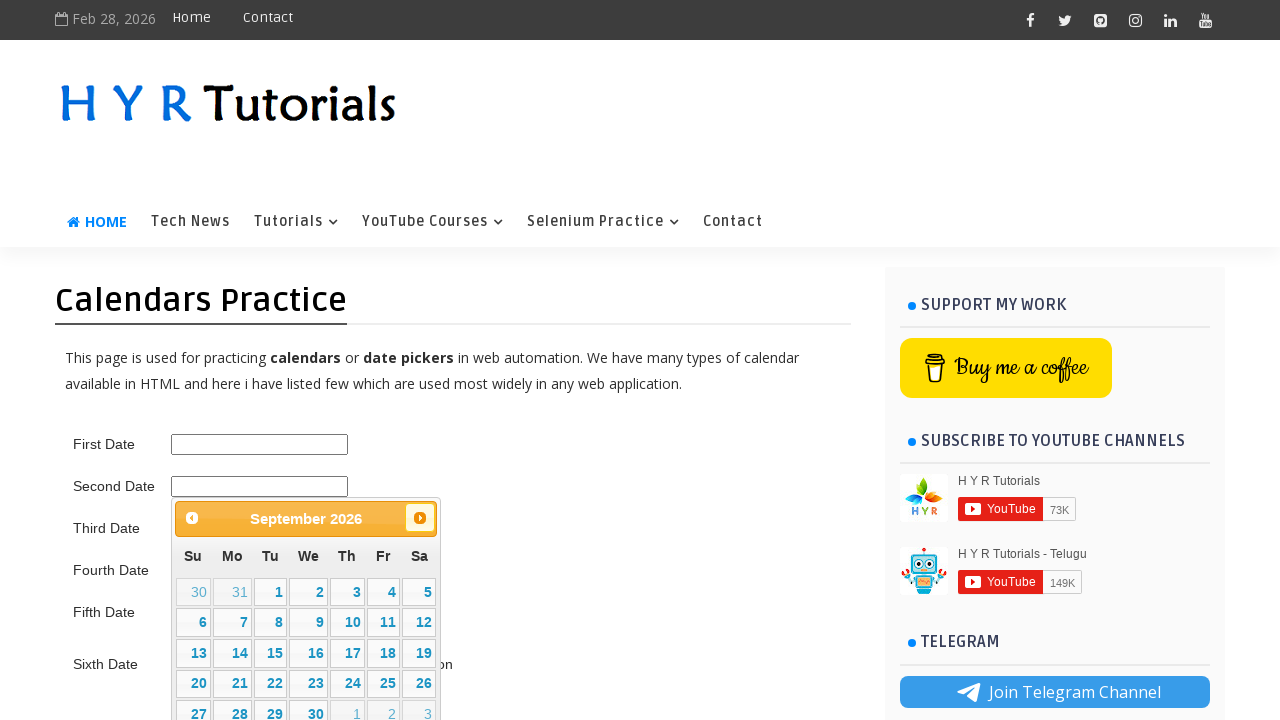

Waited for calendar to update after clicking Next
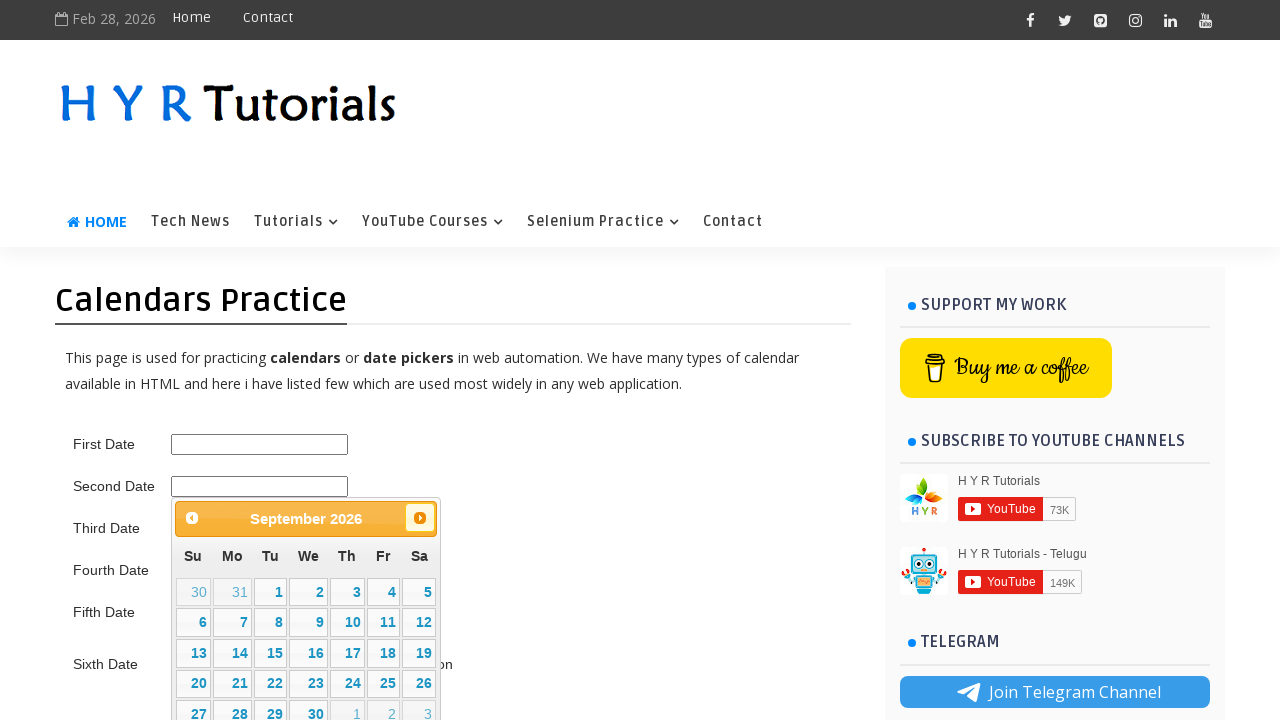

Clicked Next button to navigate to the next month at (420, 518) on span:text('Next')
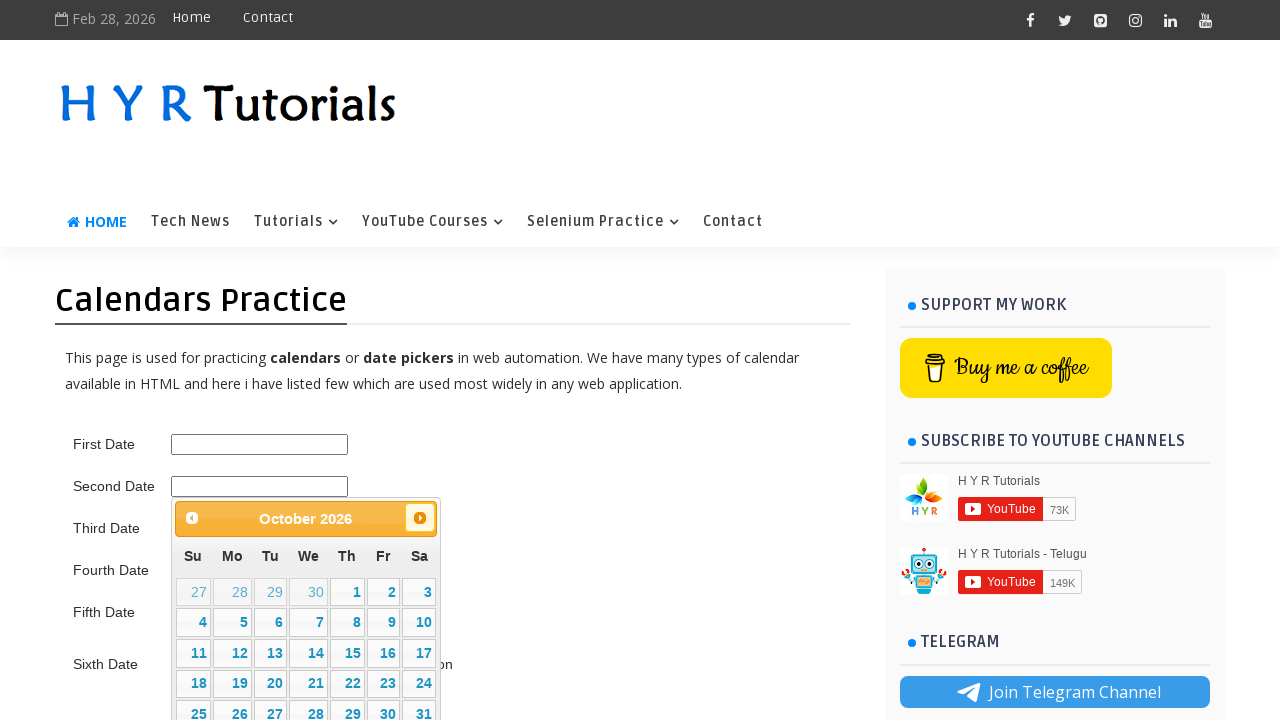

Waited for calendar to update after clicking Next
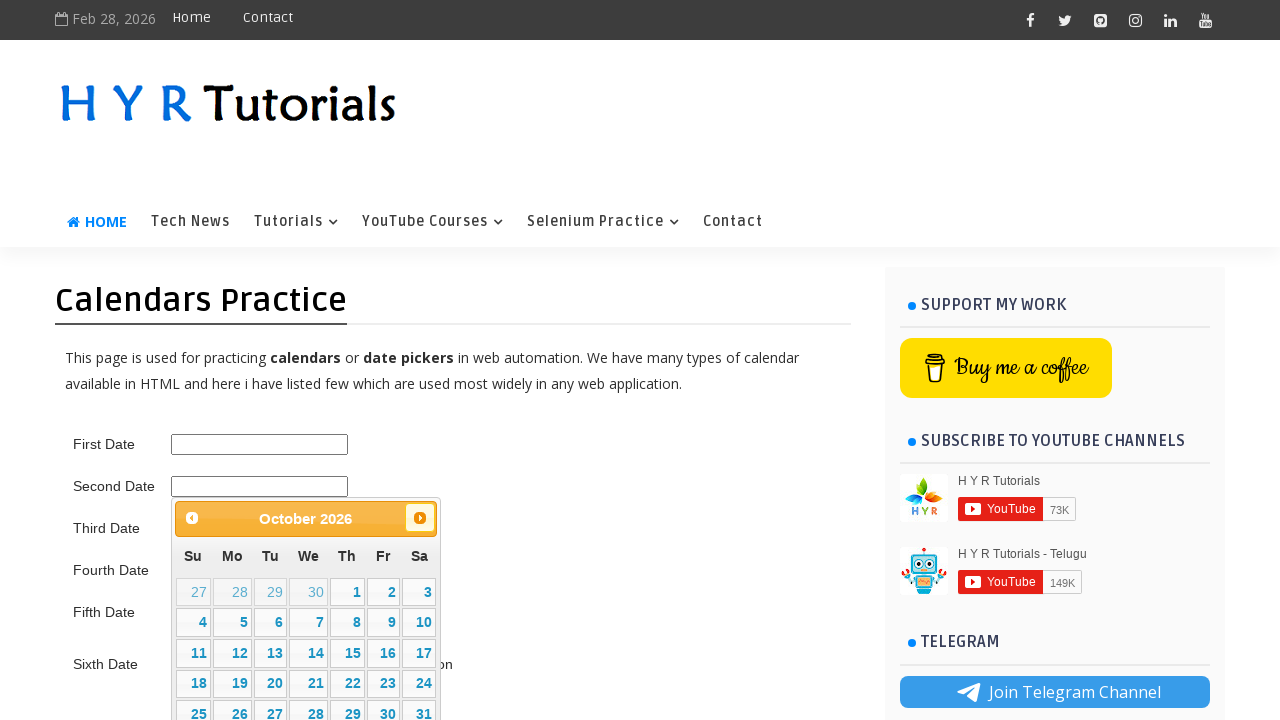

Clicked Next button to navigate to the next month at (420, 518) on span:text('Next')
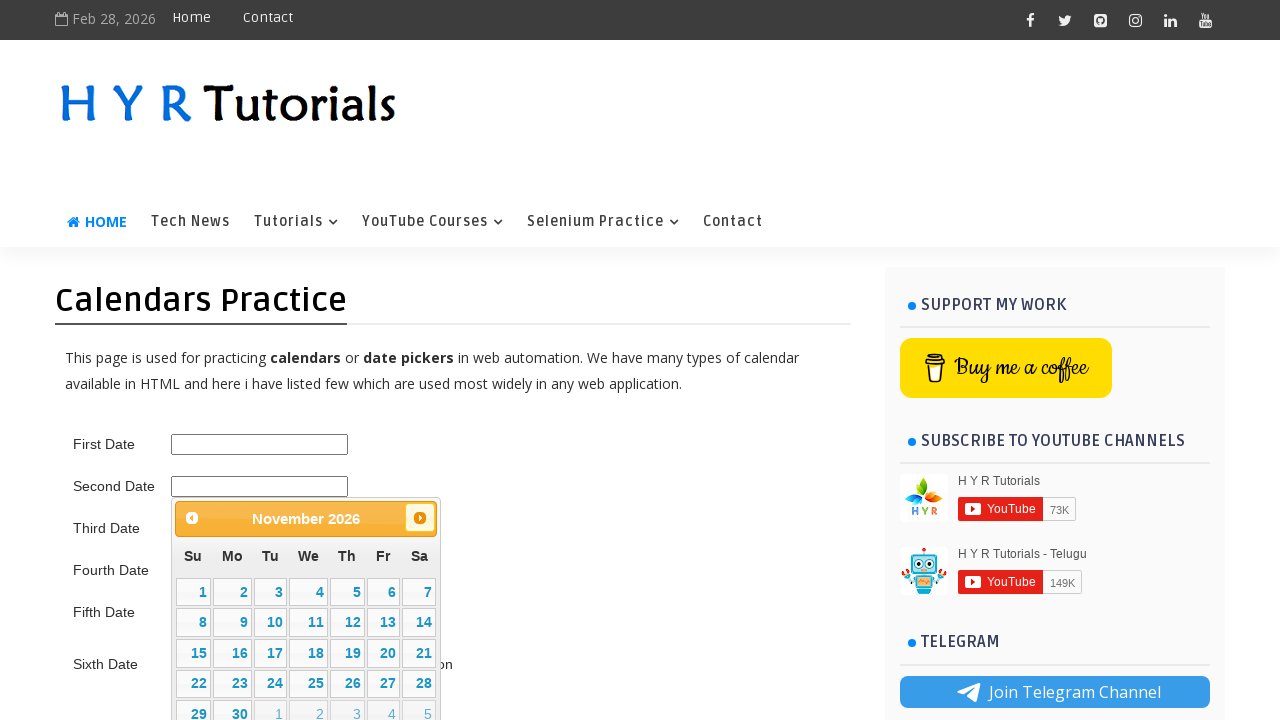

Waited for calendar to update after clicking Next
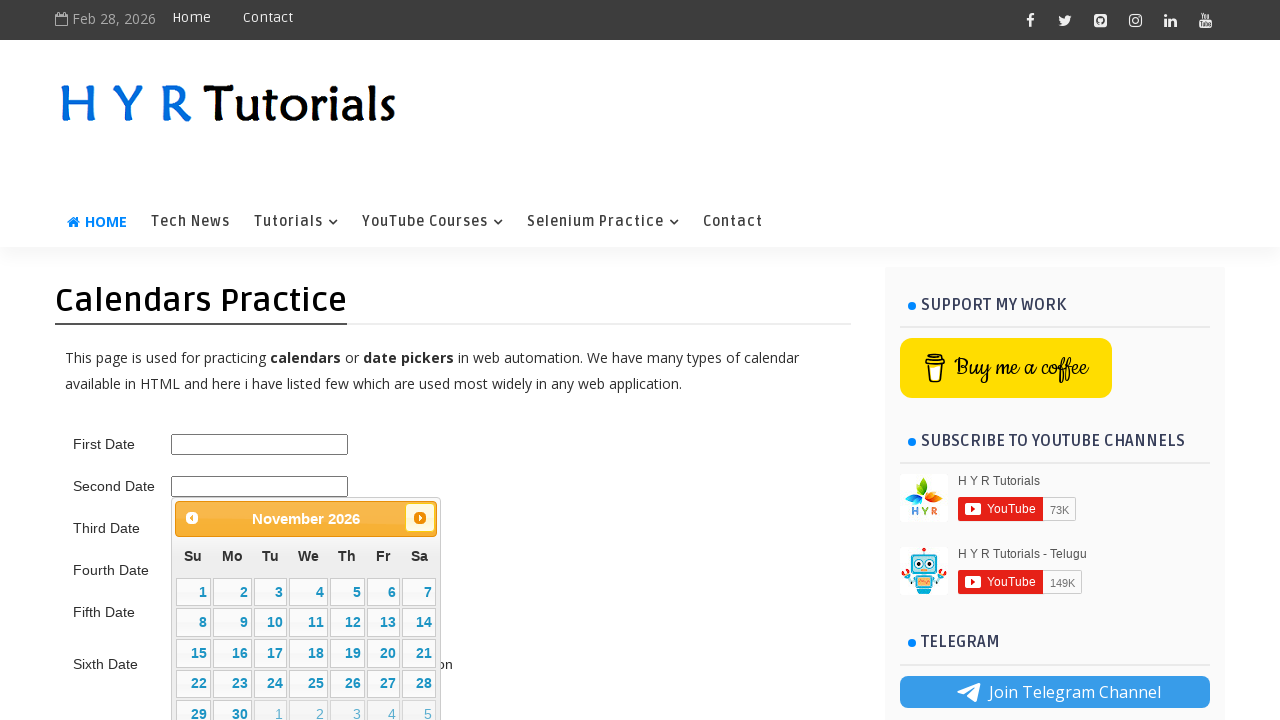

Clicked Next button to navigate to the next month at (420, 518) on span:text('Next')
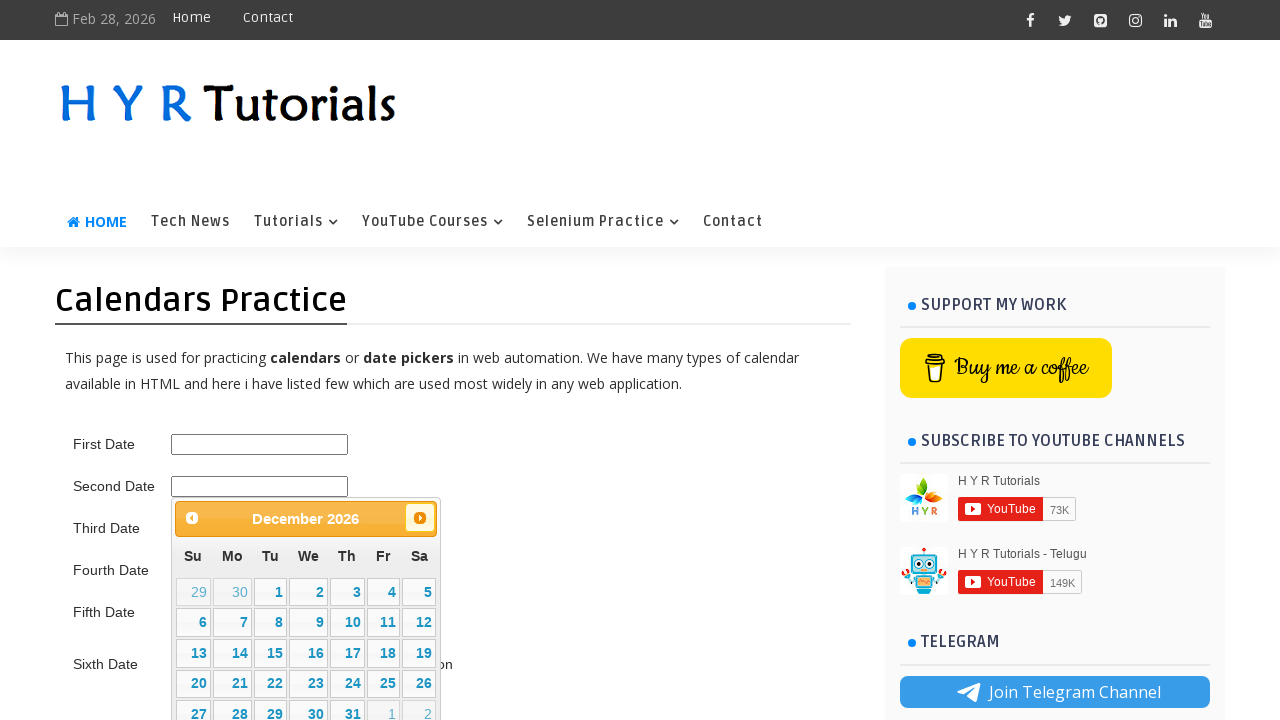

Waited for calendar to update after clicking Next
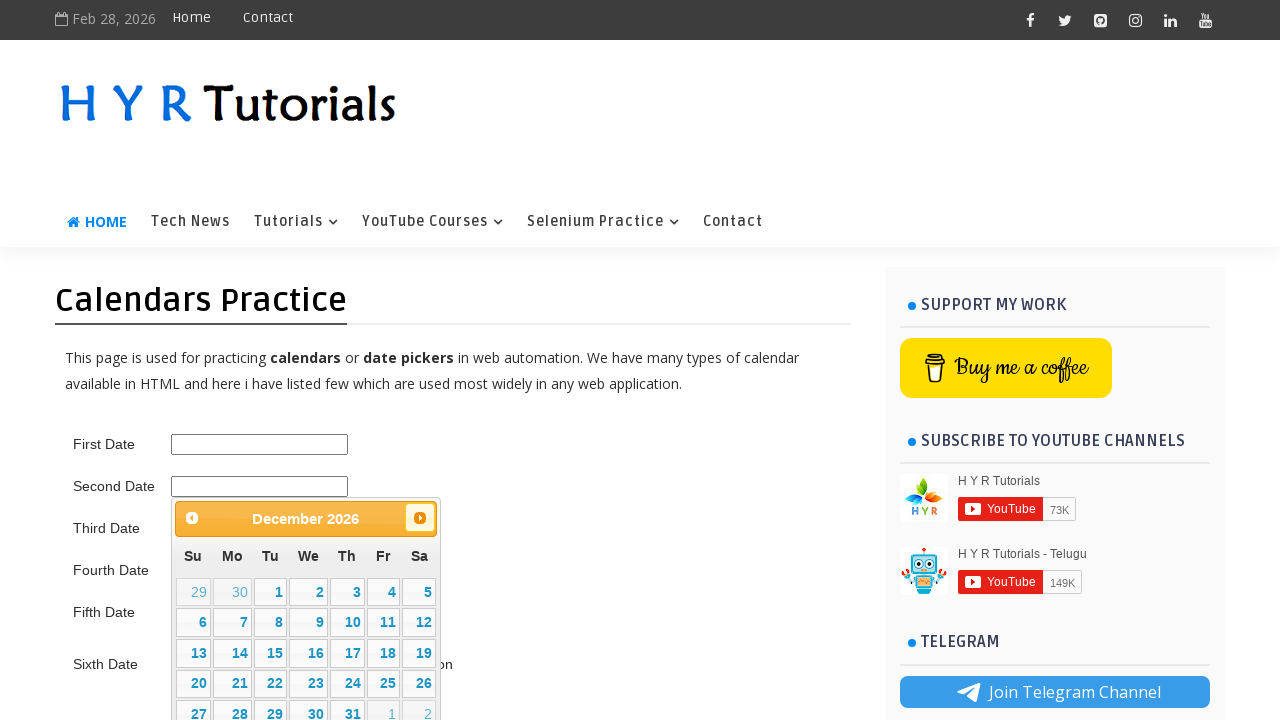

Clicked on day 25 in the December calendar at (383, 684) on a.ui-state-default:text-is('25')
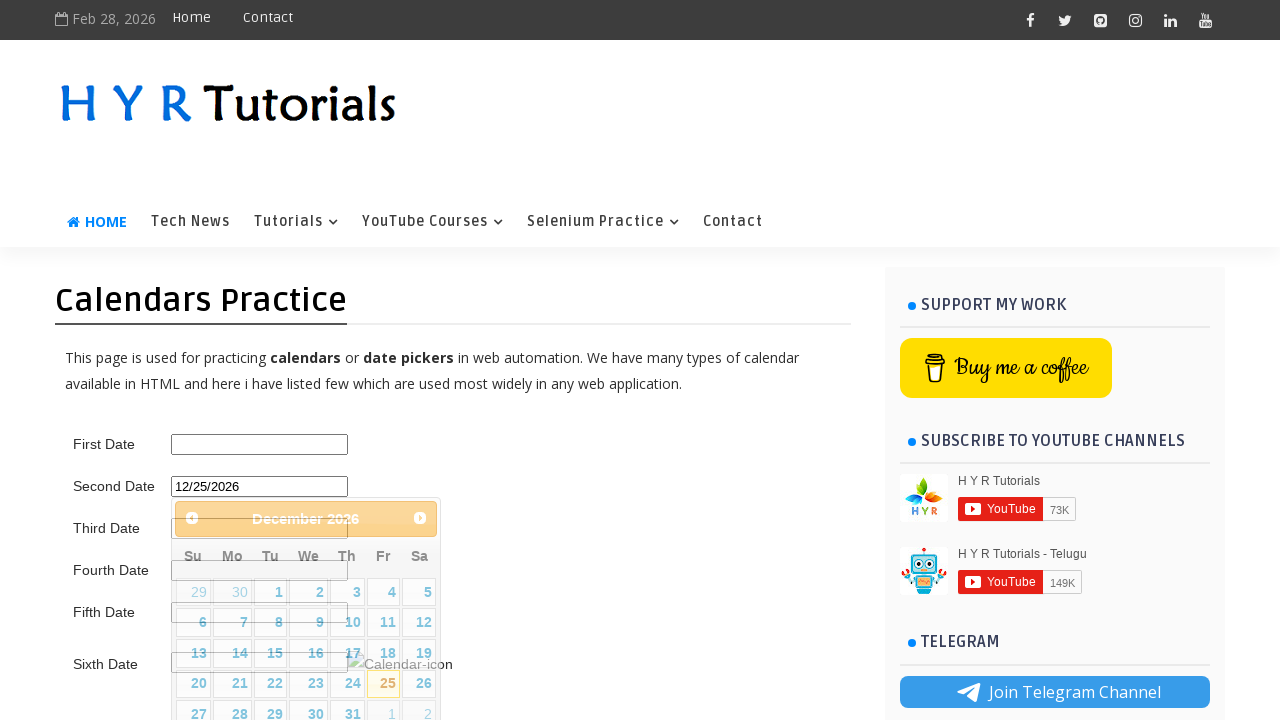

Waited to verify the date selection was completed
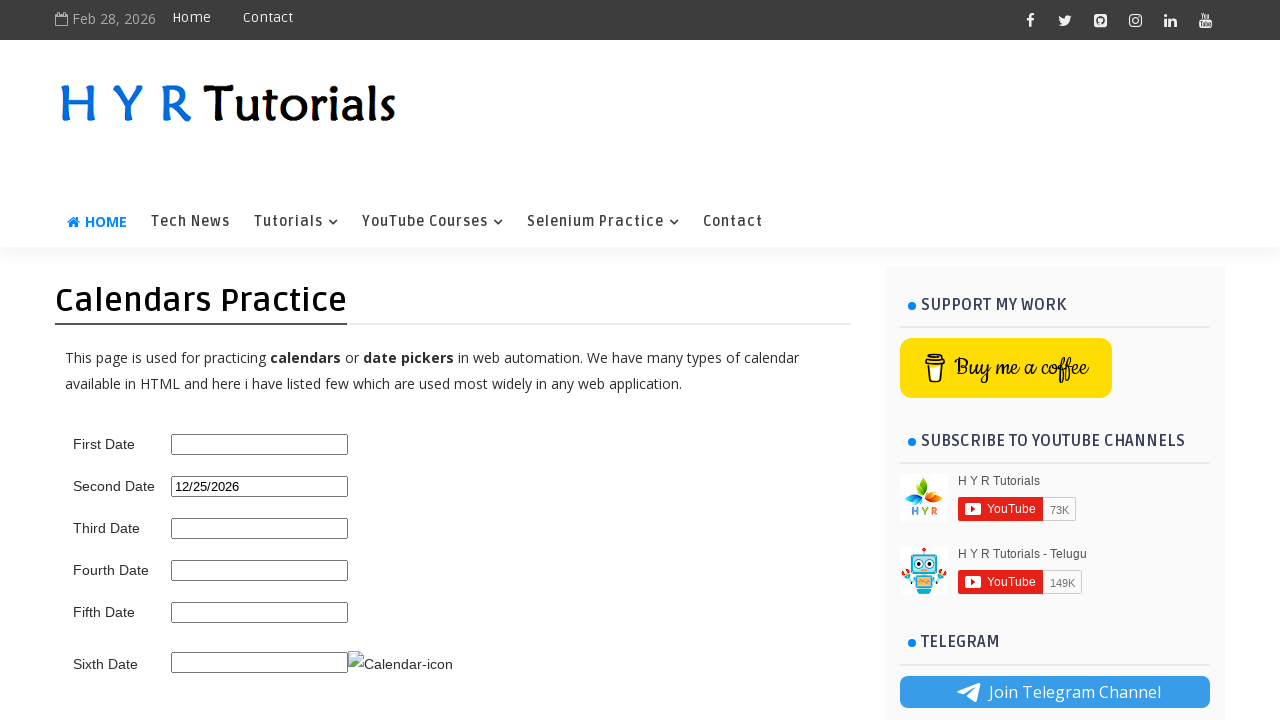

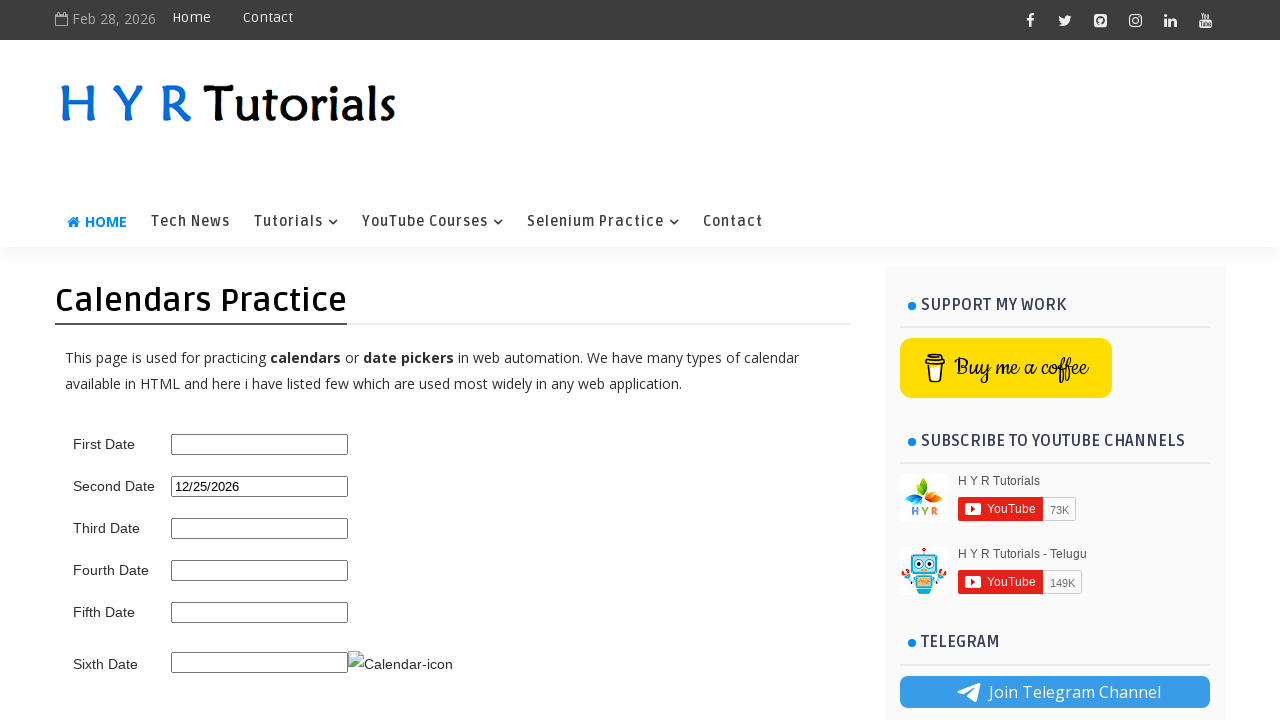